Tests keyboard input functionality by sending various key combinations including Enter, text input, Select All (Ctrl+A), and Backspace to an input field

Starting URL: https://the-internet.herokuapp.com/key_presses?

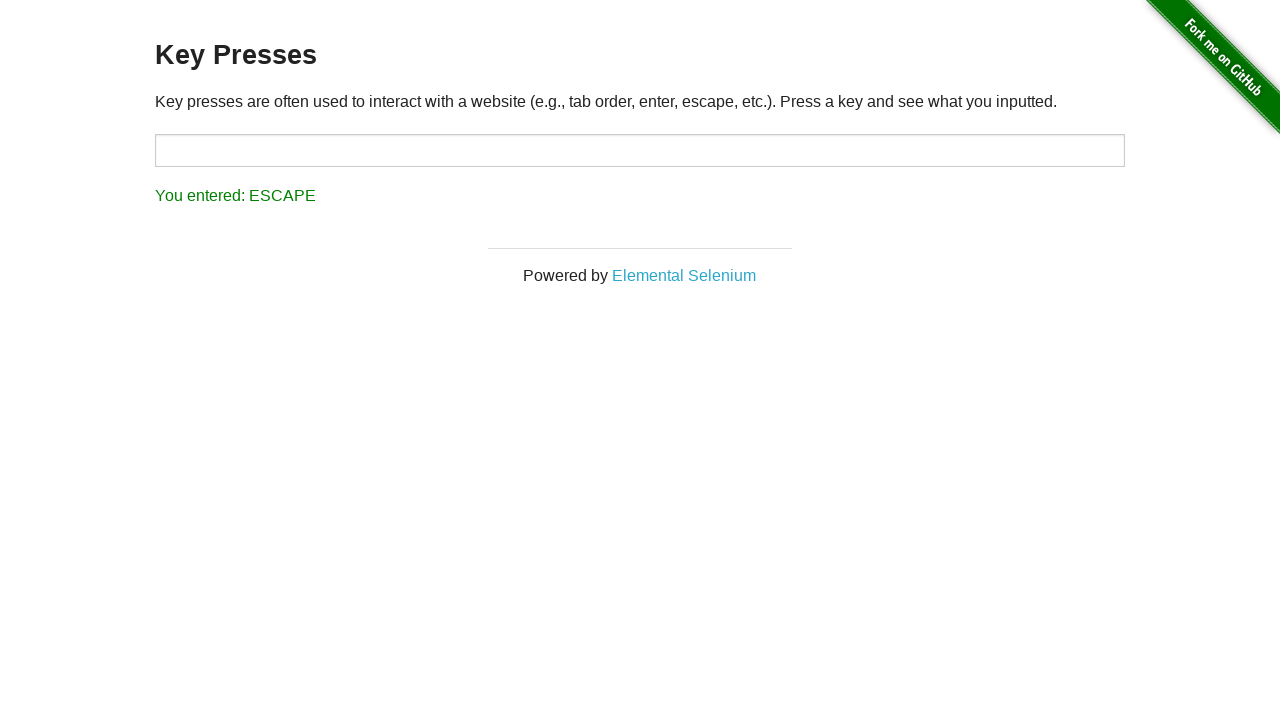

Pressed Enter key on input field on #target
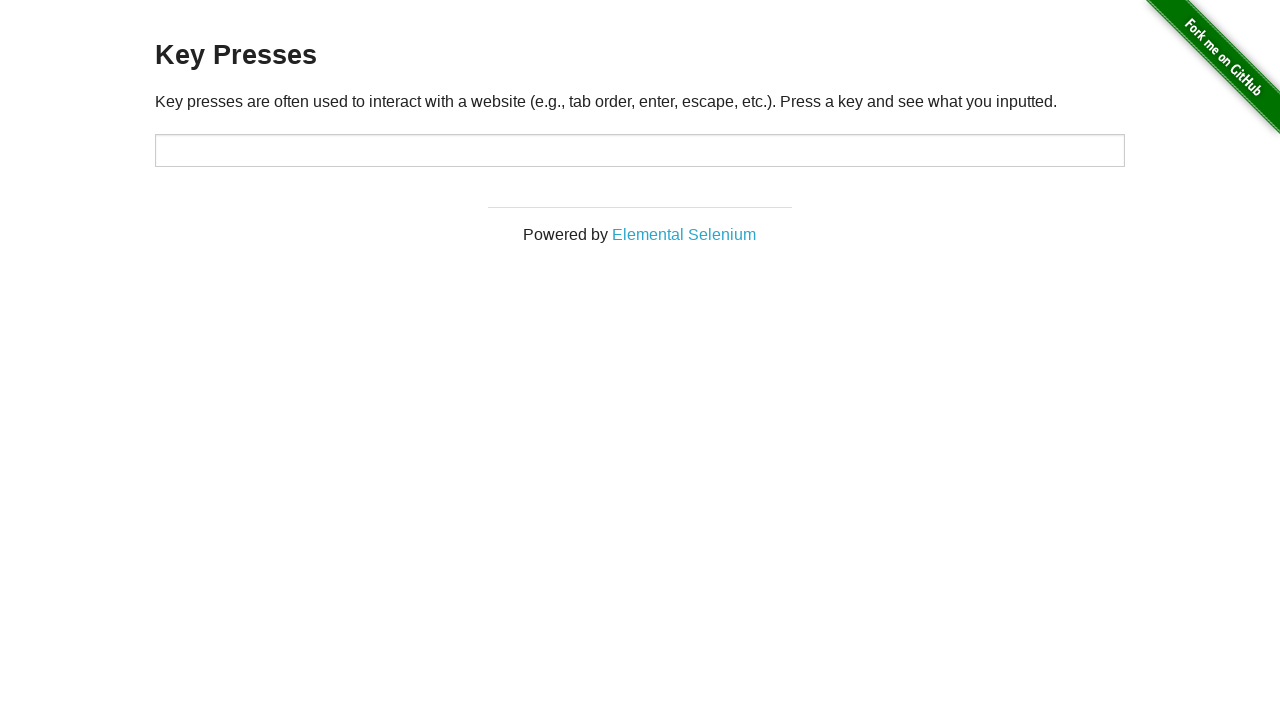

Filled input field with 'zapel' on #target
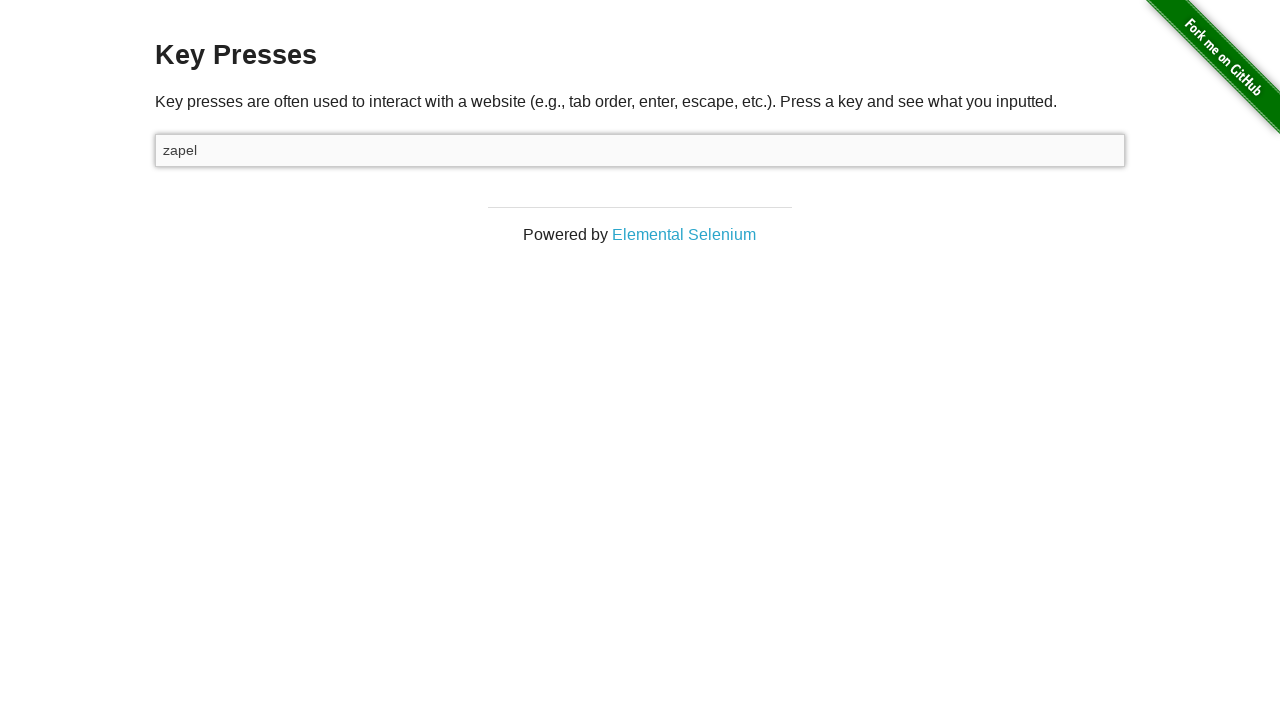

Pressed Ctrl+A to select all text in input field on #target
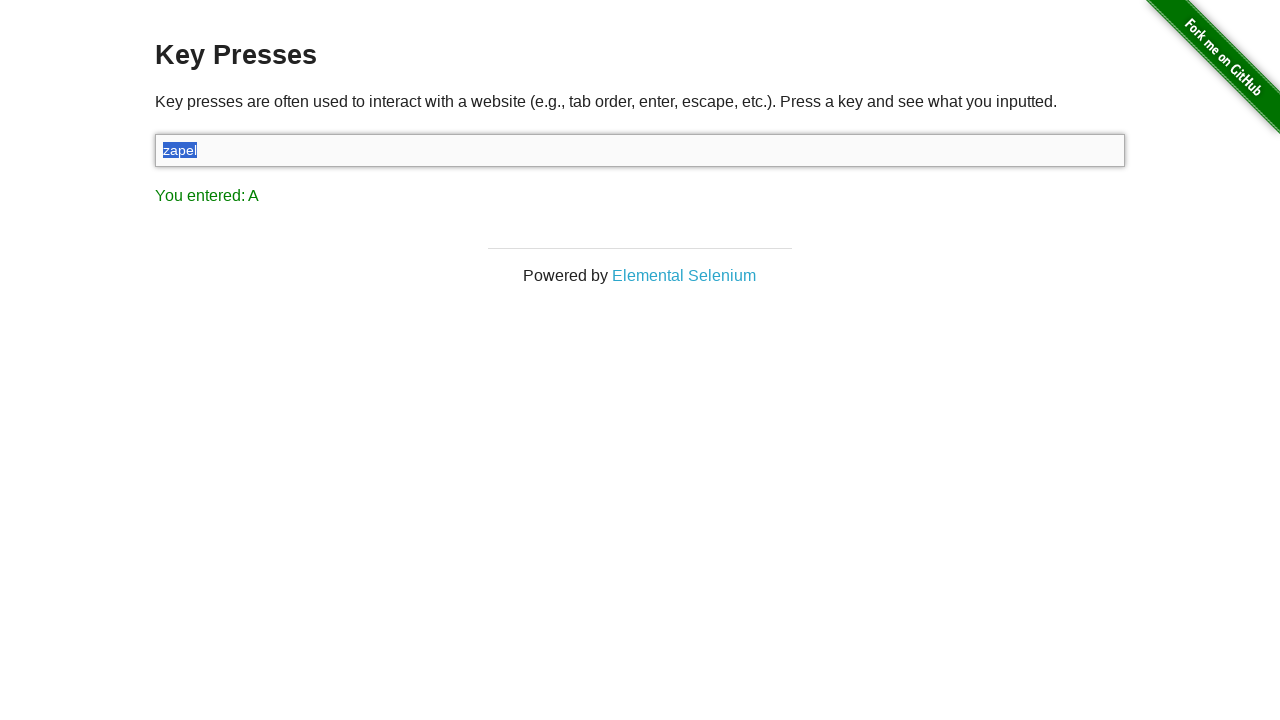

Pressed Backspace to delete selected text on #target
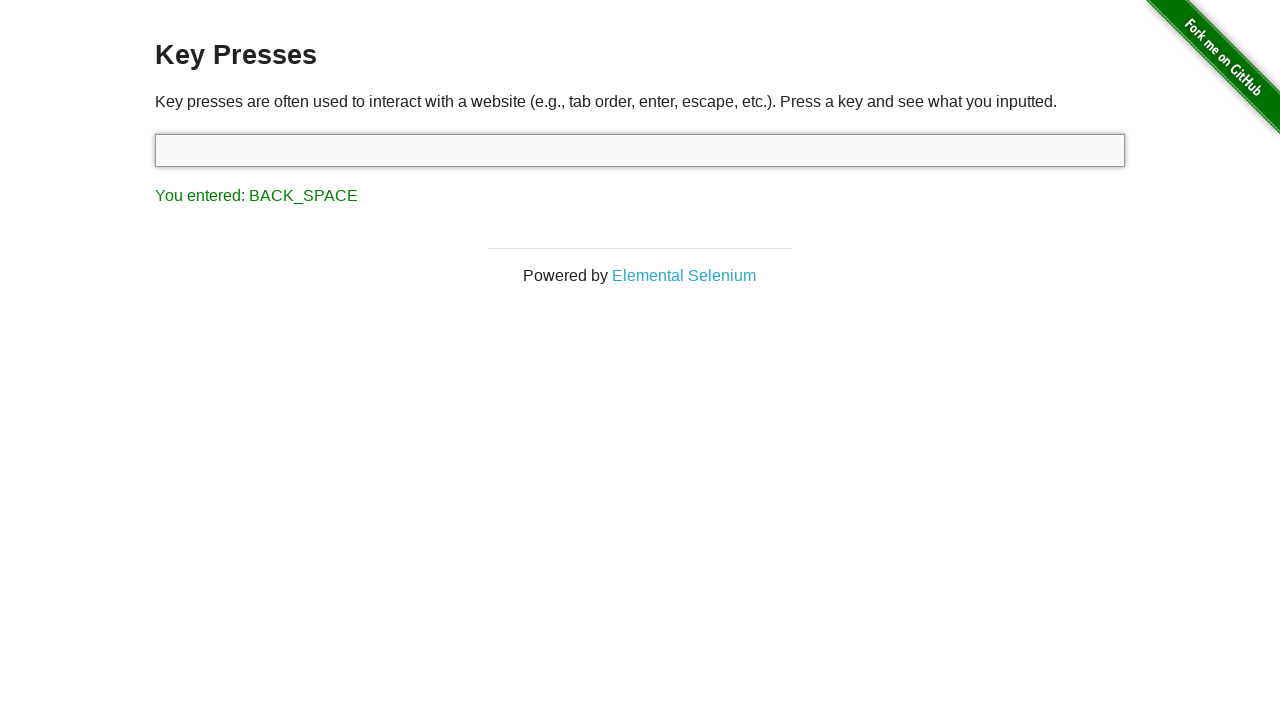

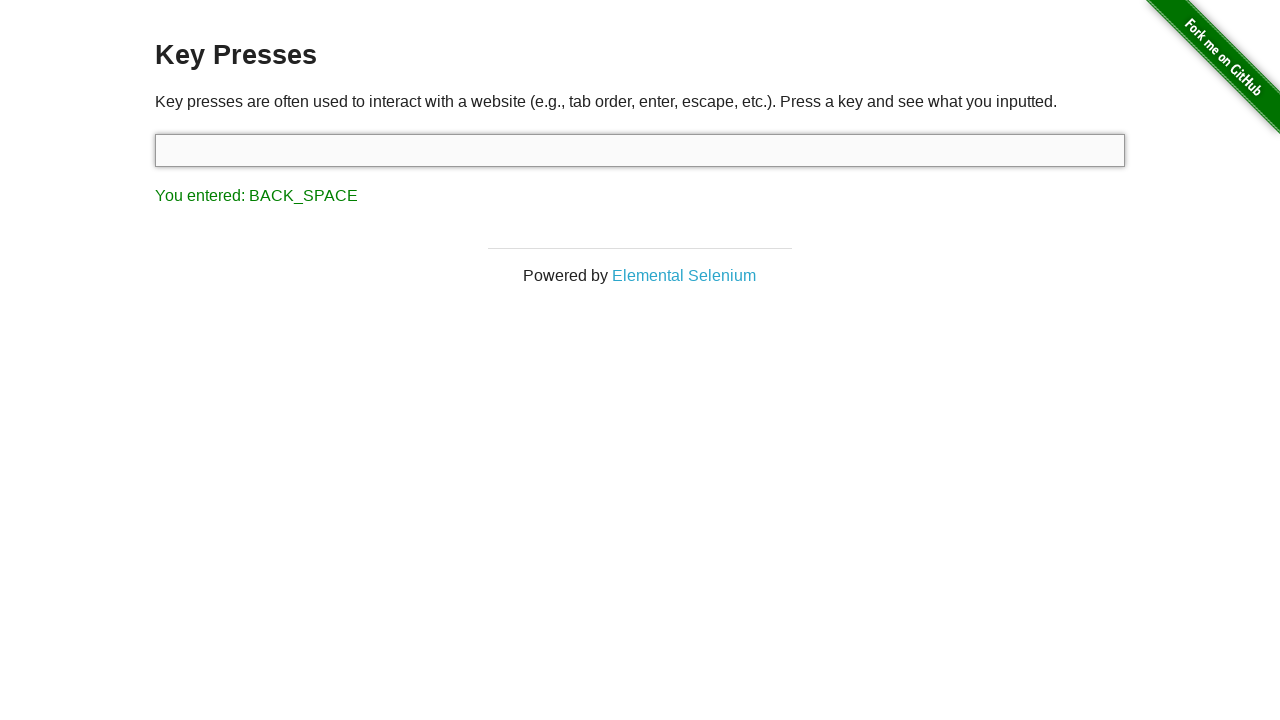